Navigates to mycontactform.com, maximizes window, refreshes the page twice, and clicks on the Features link

Starting URL: http://www.mycontactform.com

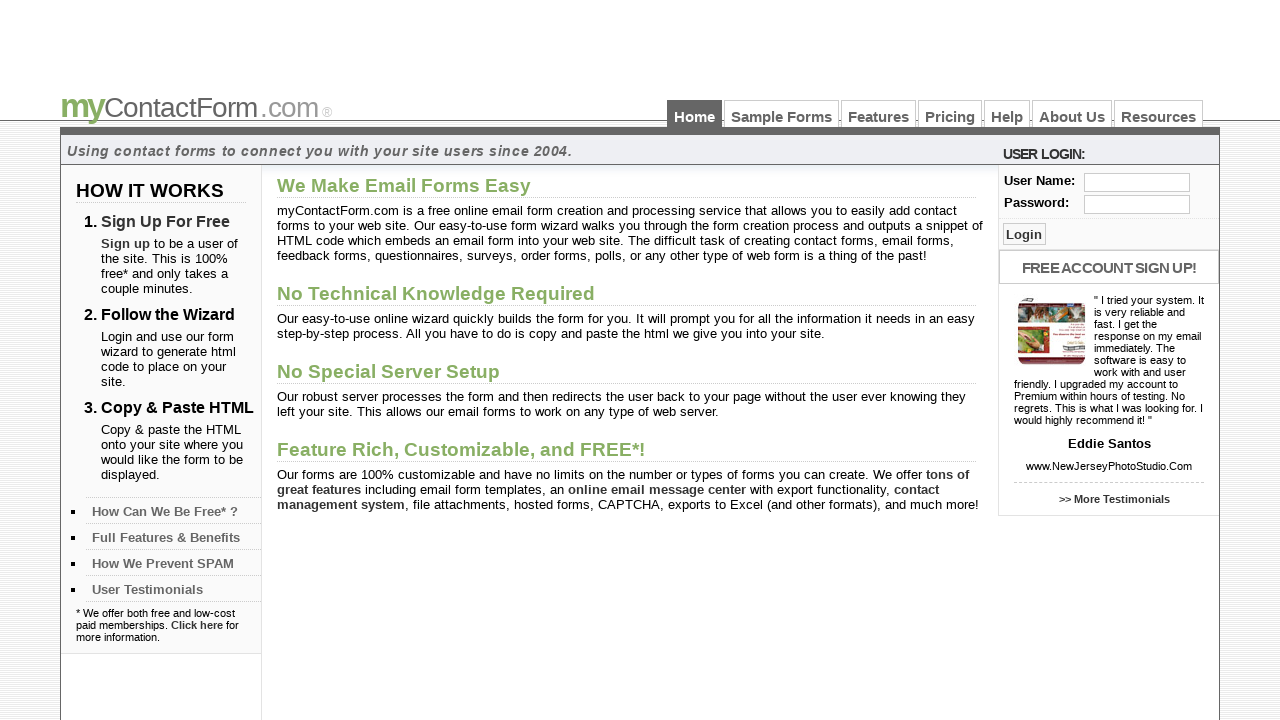

Maximized window to 1920x1080
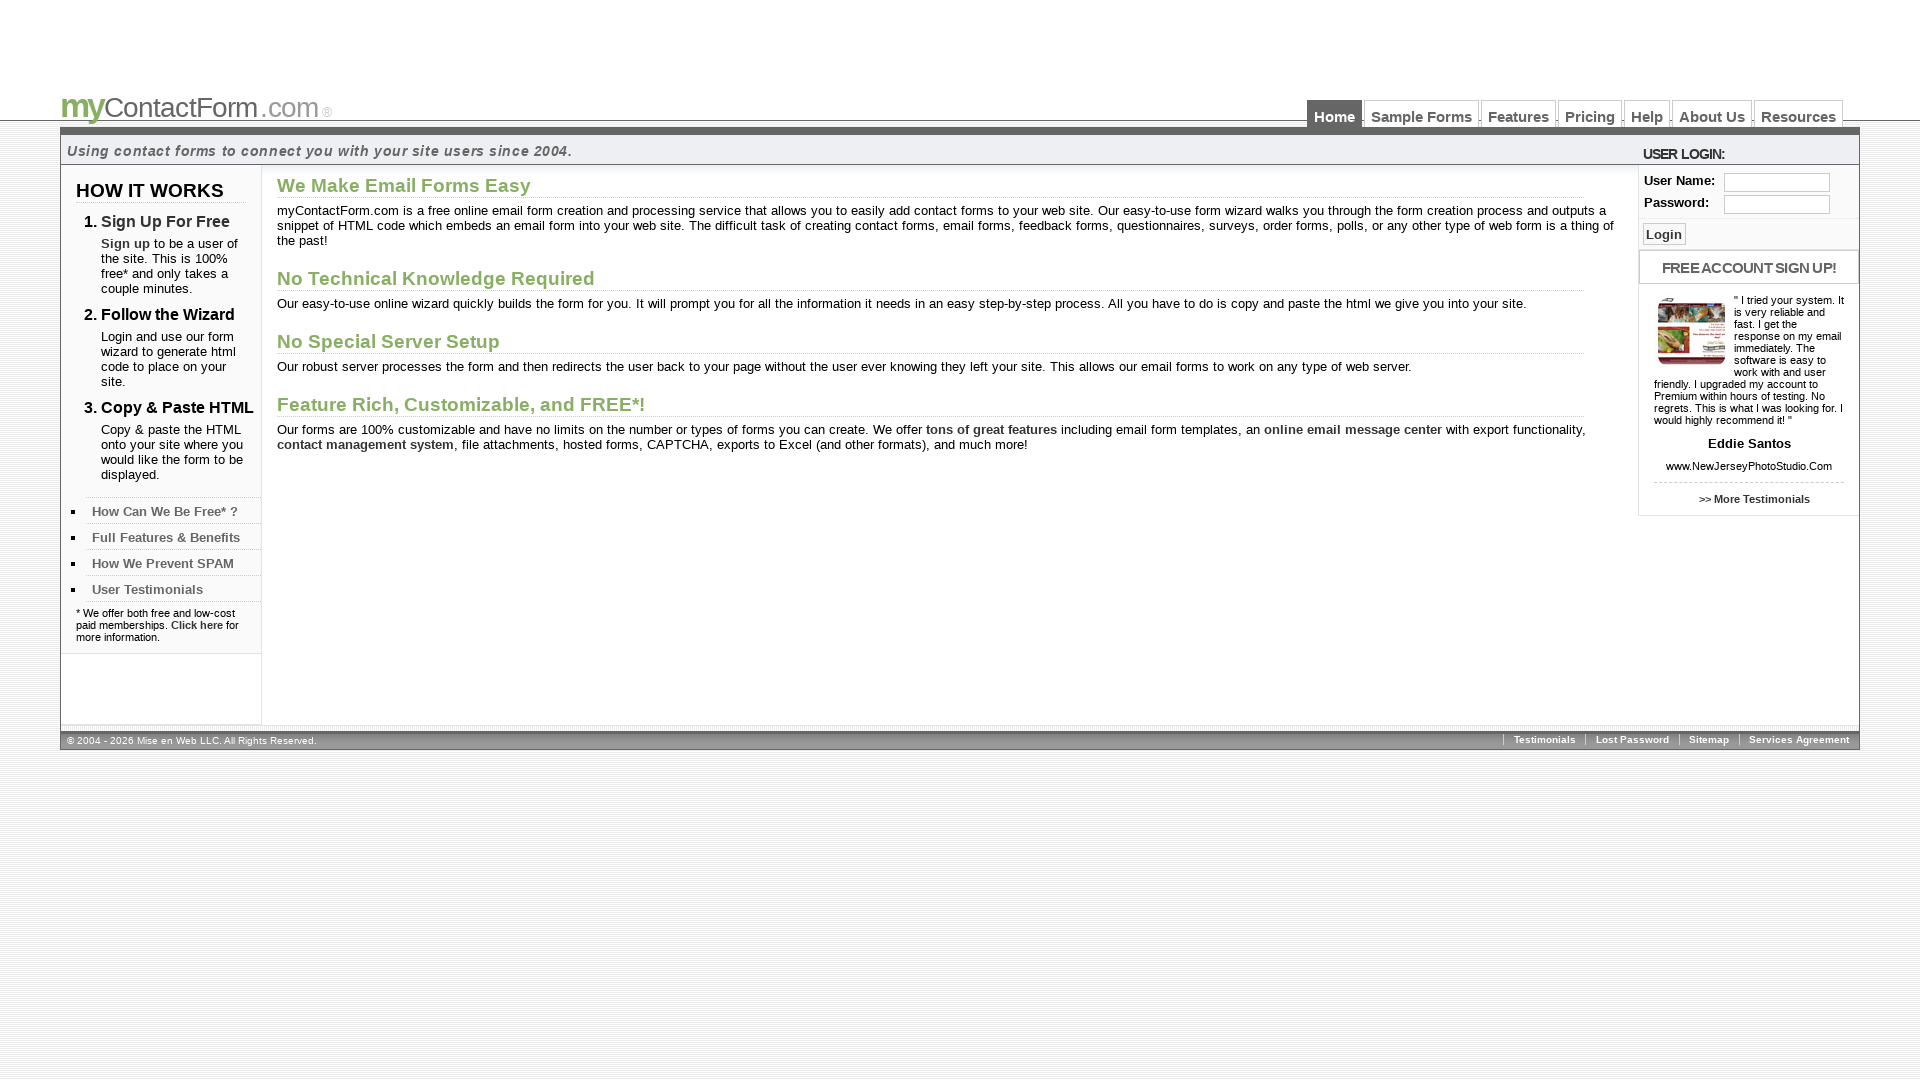

Refreshed page (first refresh)
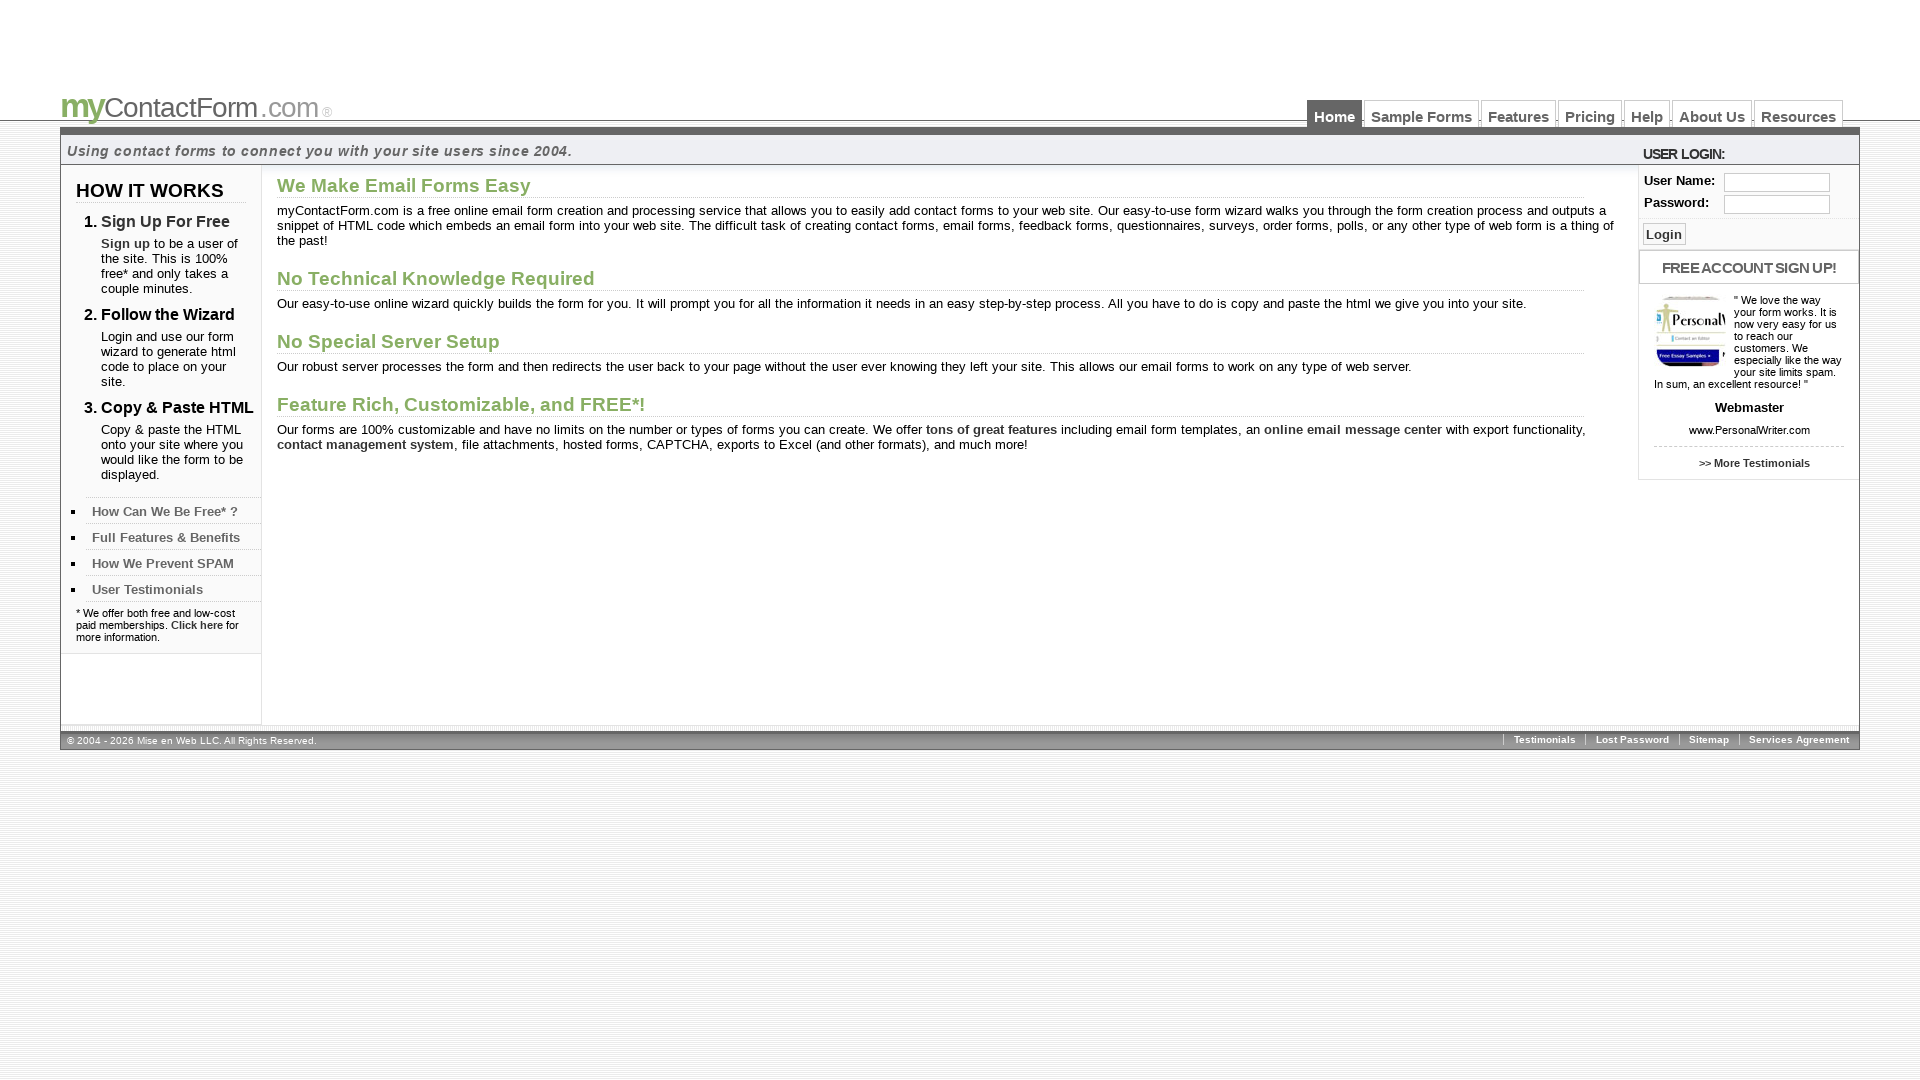

Refreshed page (second refresh)
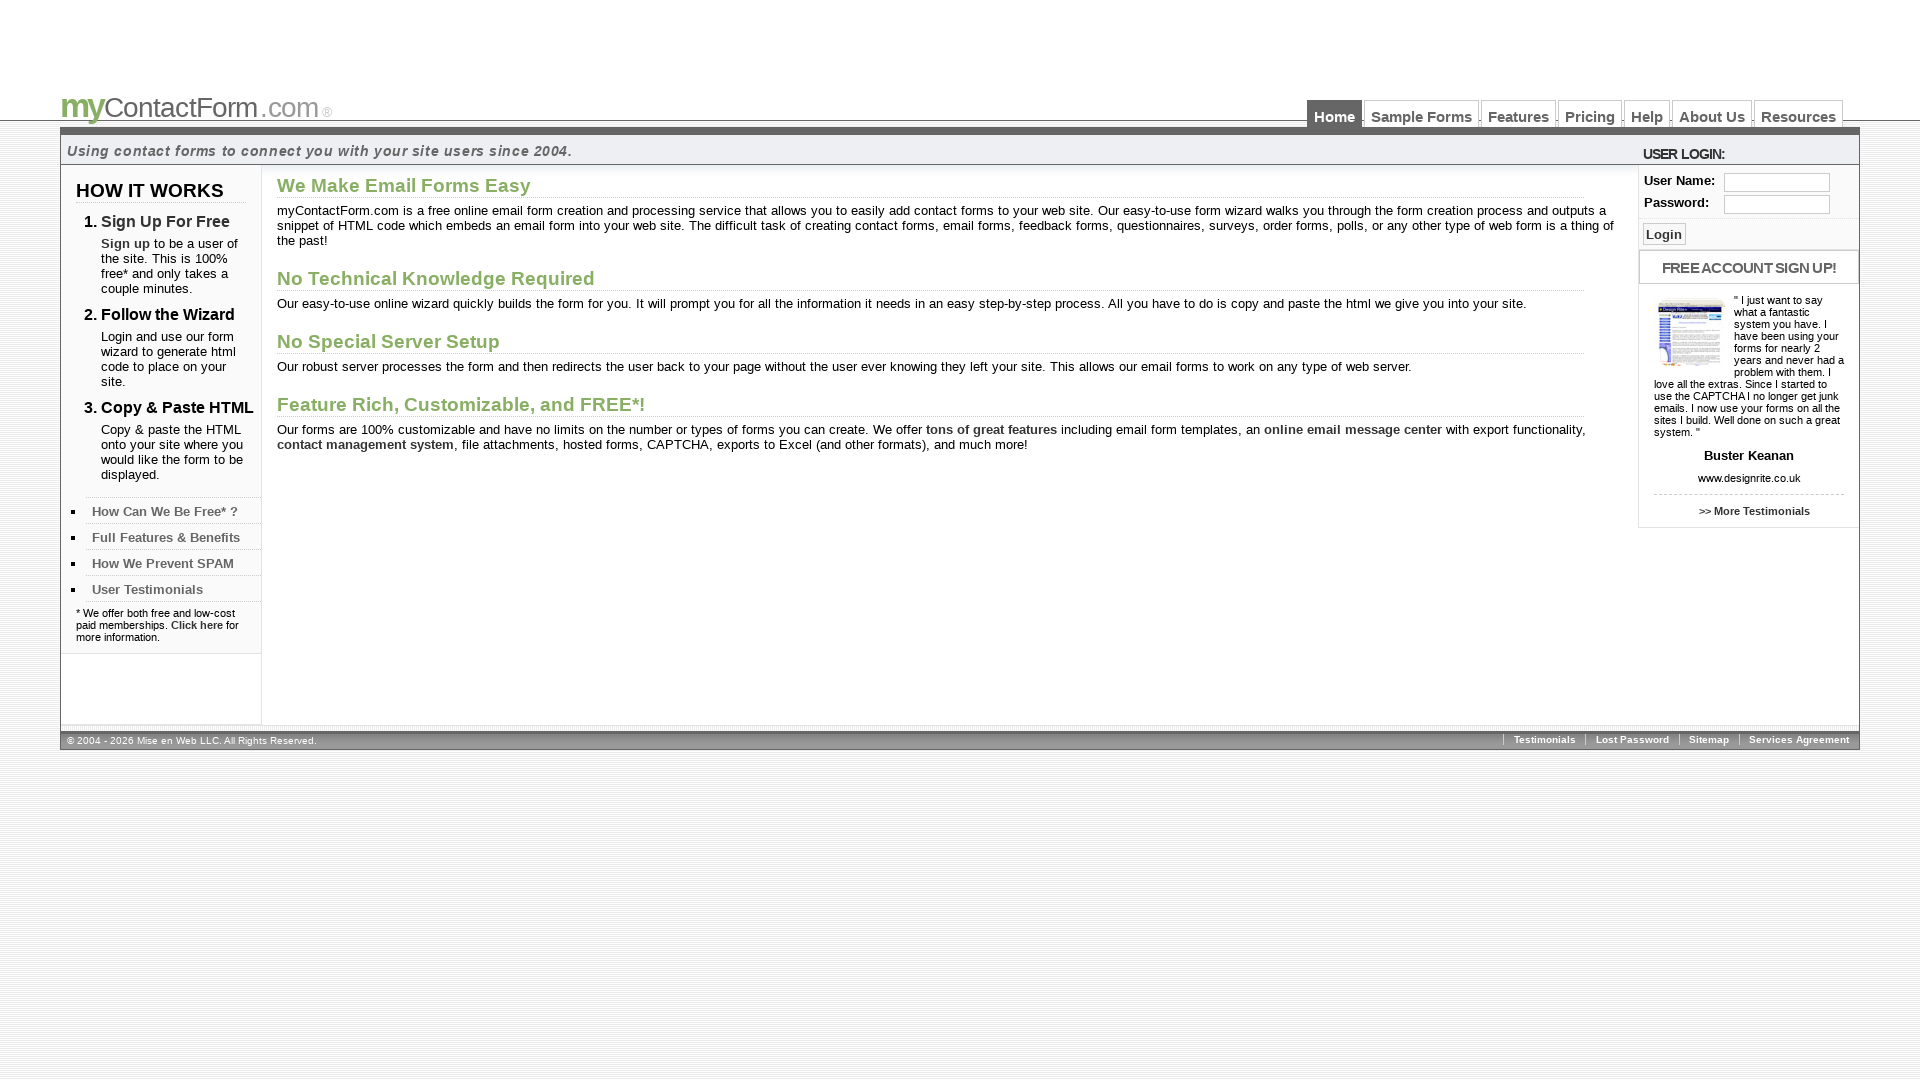

Clicked on Features link at (1518, 114) on text=Features
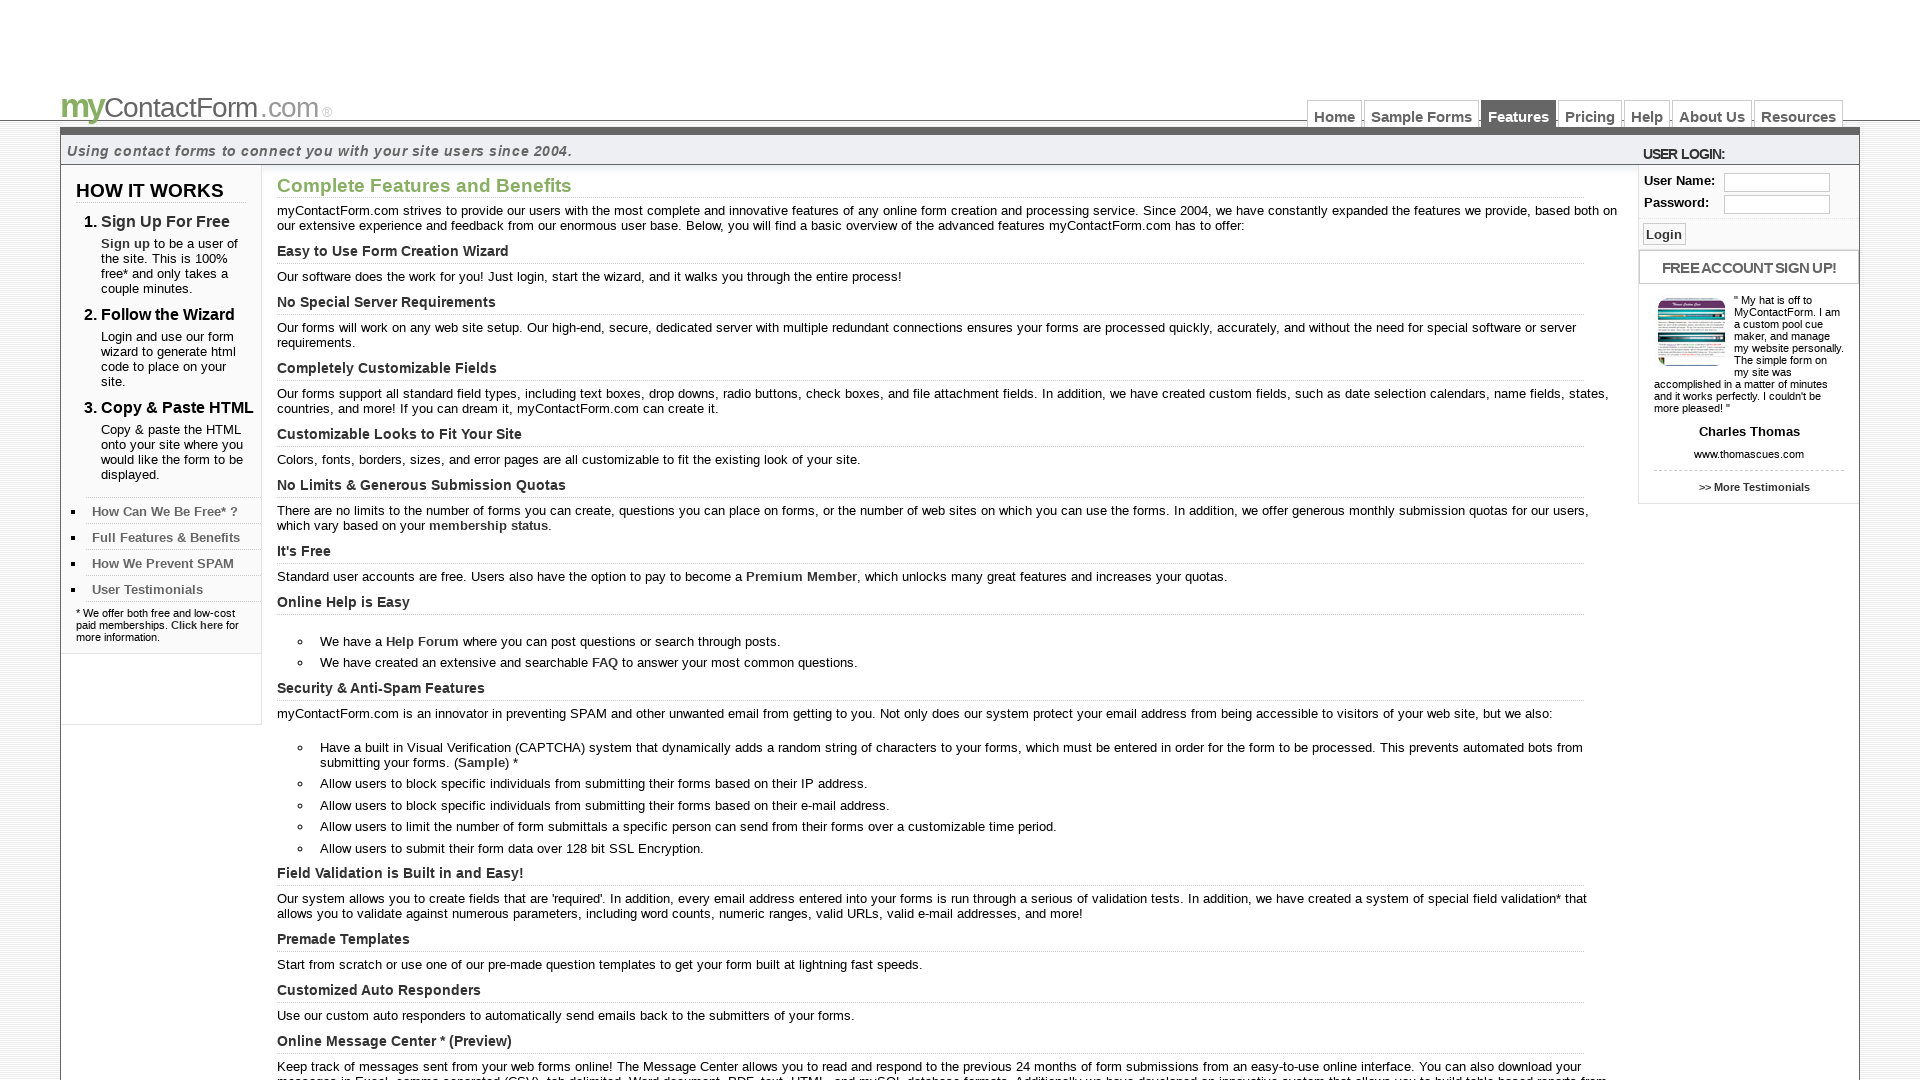

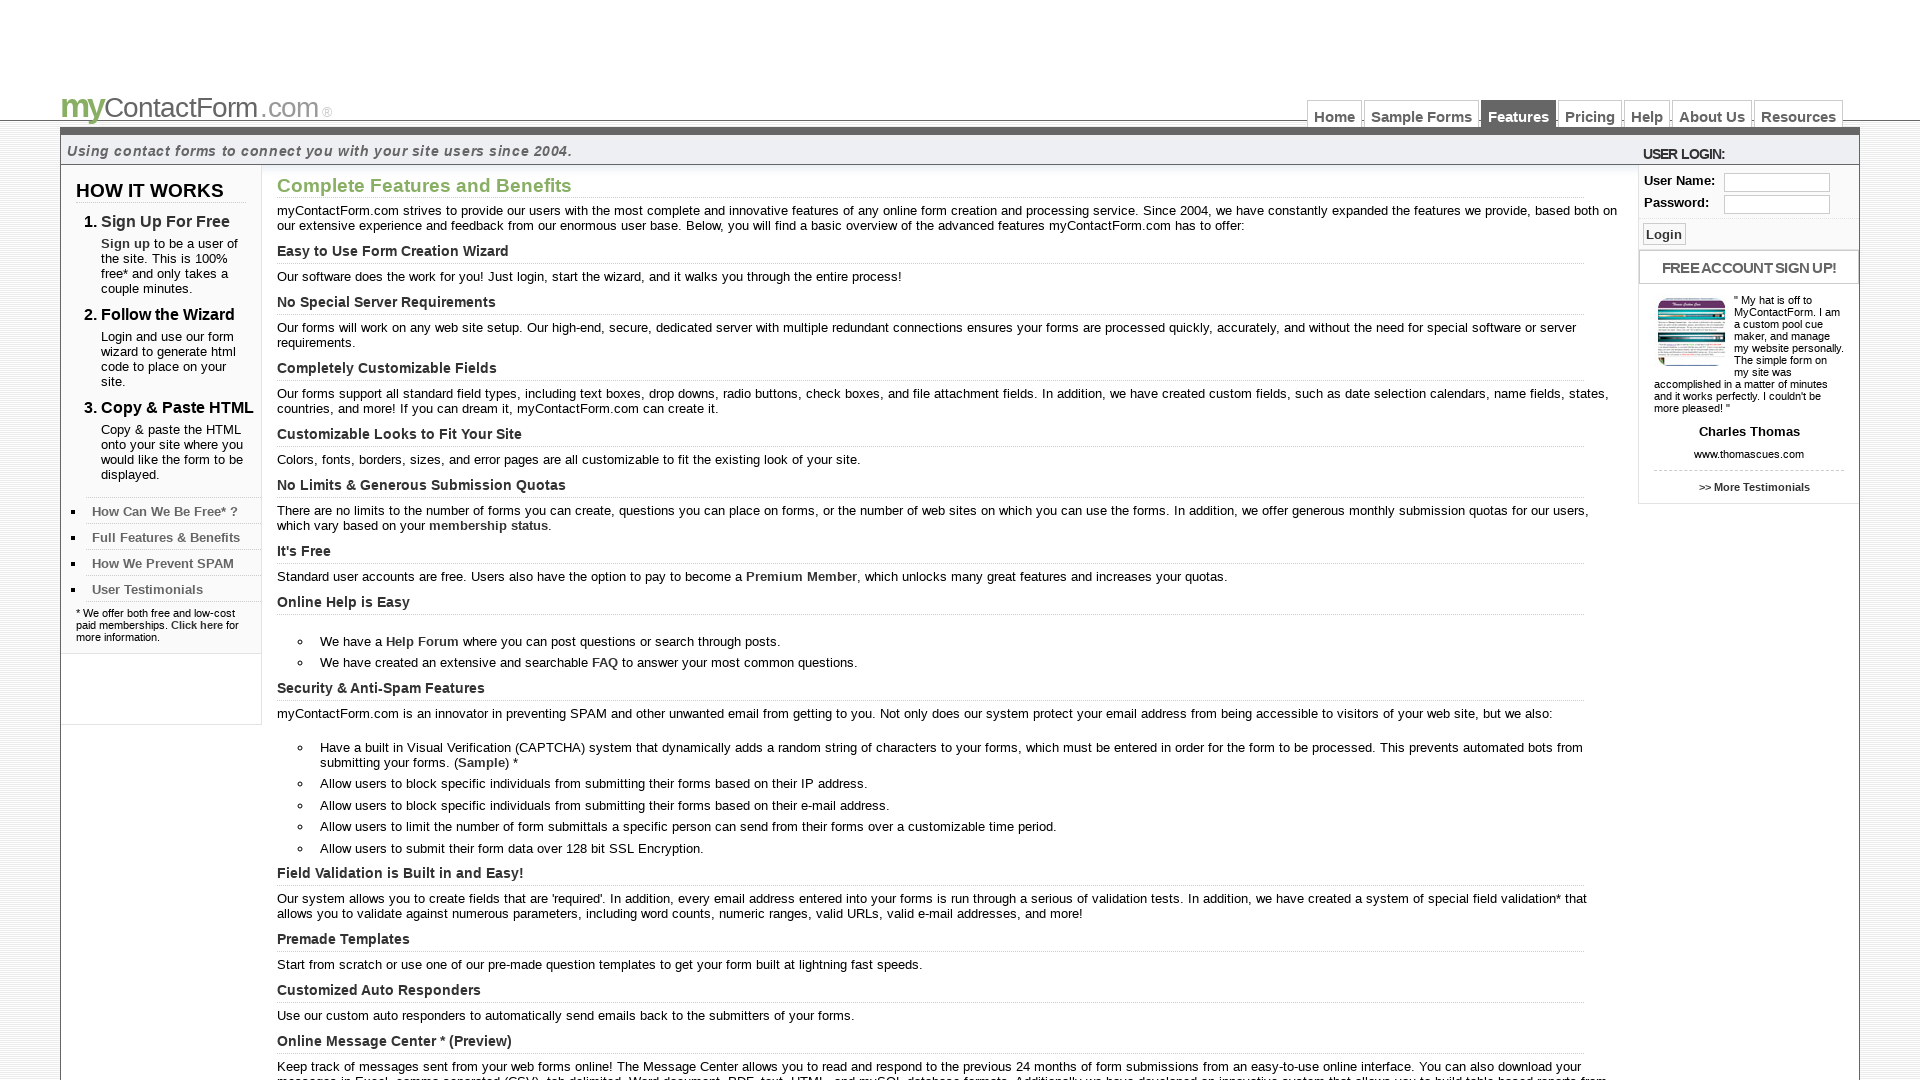